Verifies that the main banner element is present and displayed on the Wildberries homepage

Starting URL: https://www.wildberries.by/

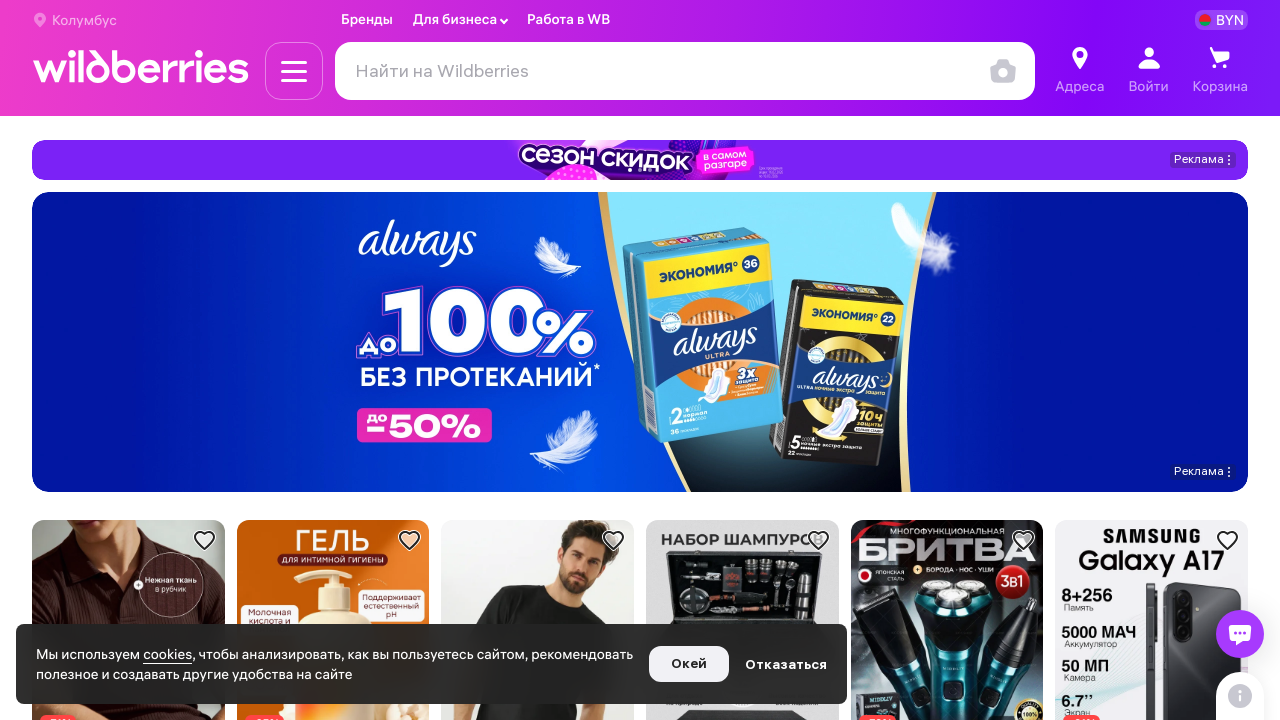

Navigated to Wildberries homepage
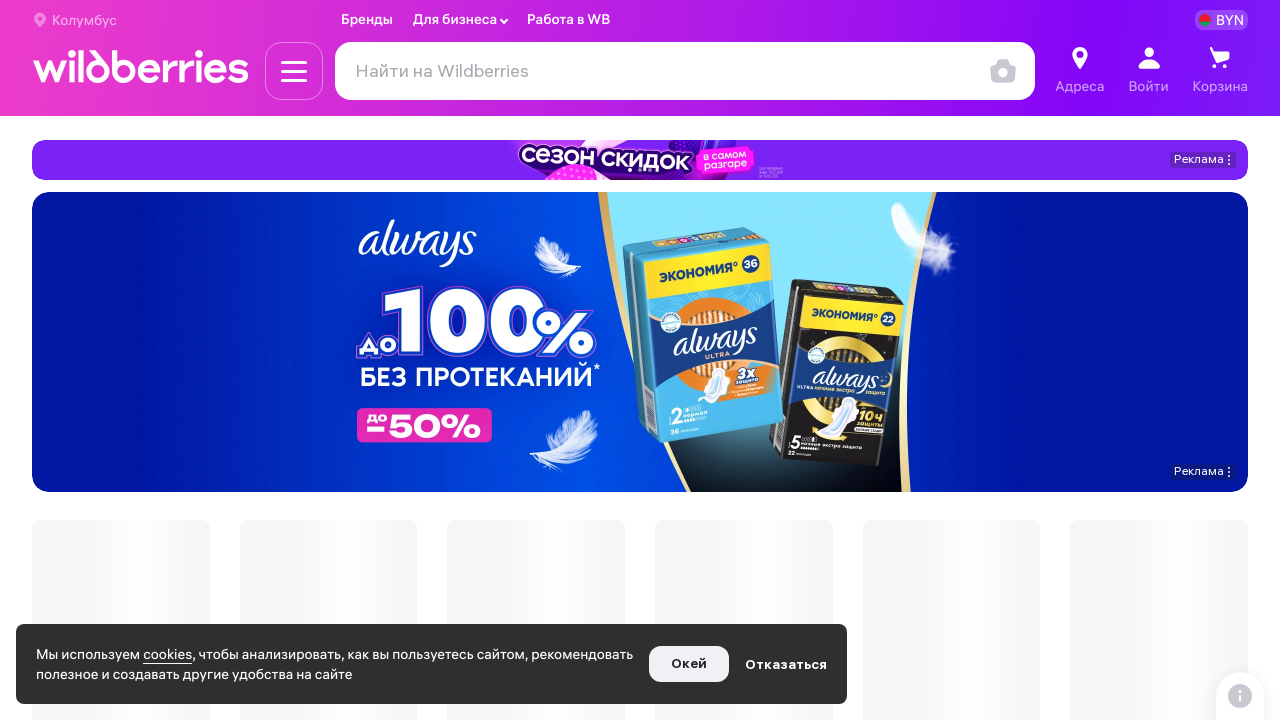

Main banner element appeared on the page
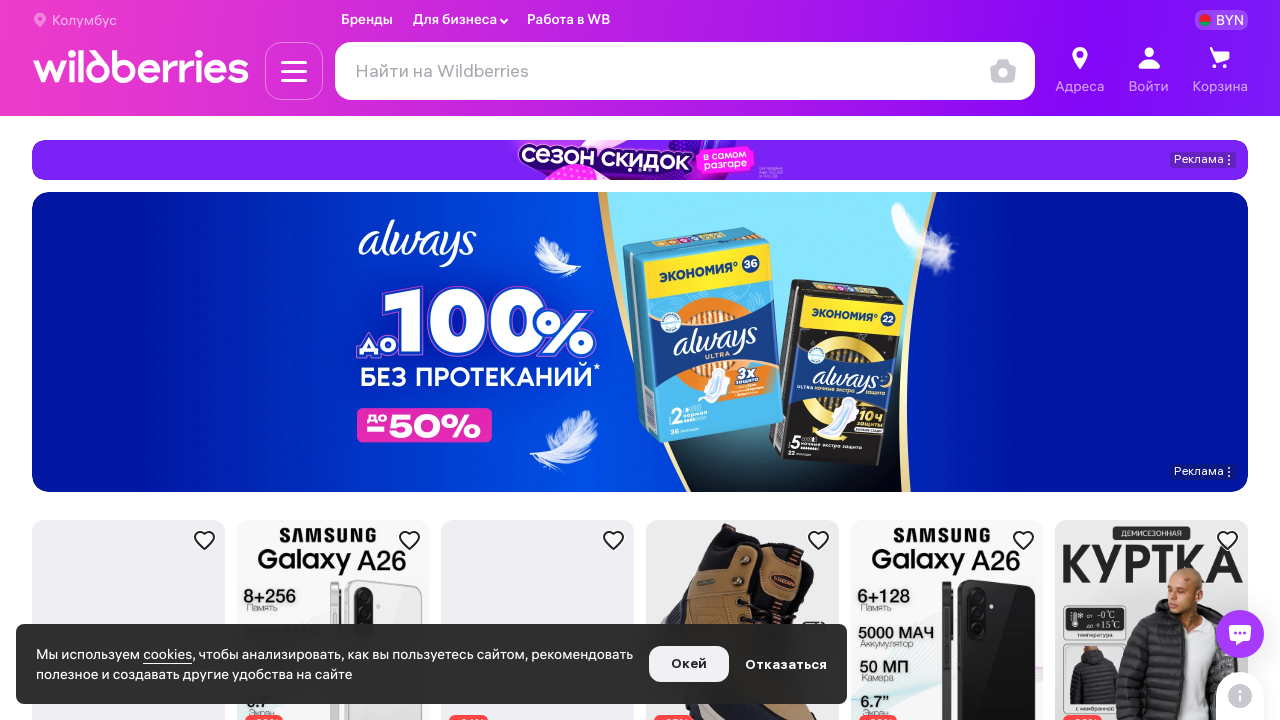

Verified main banner element is visible
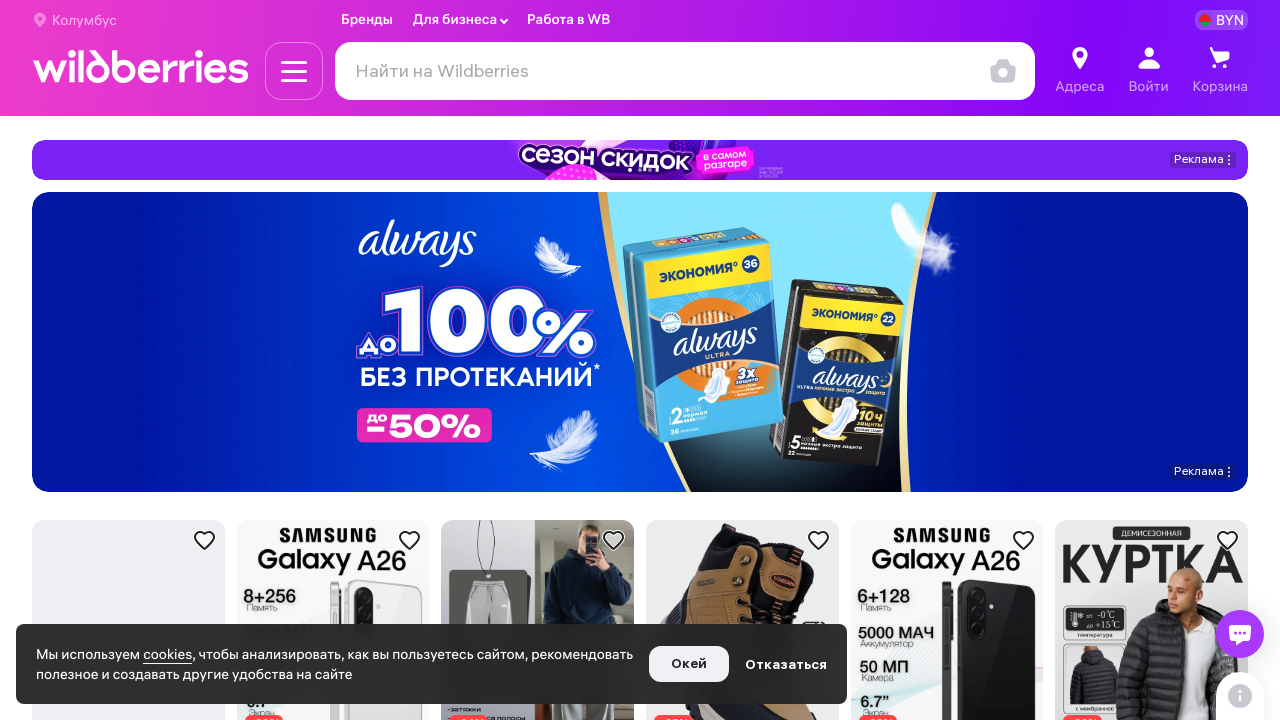

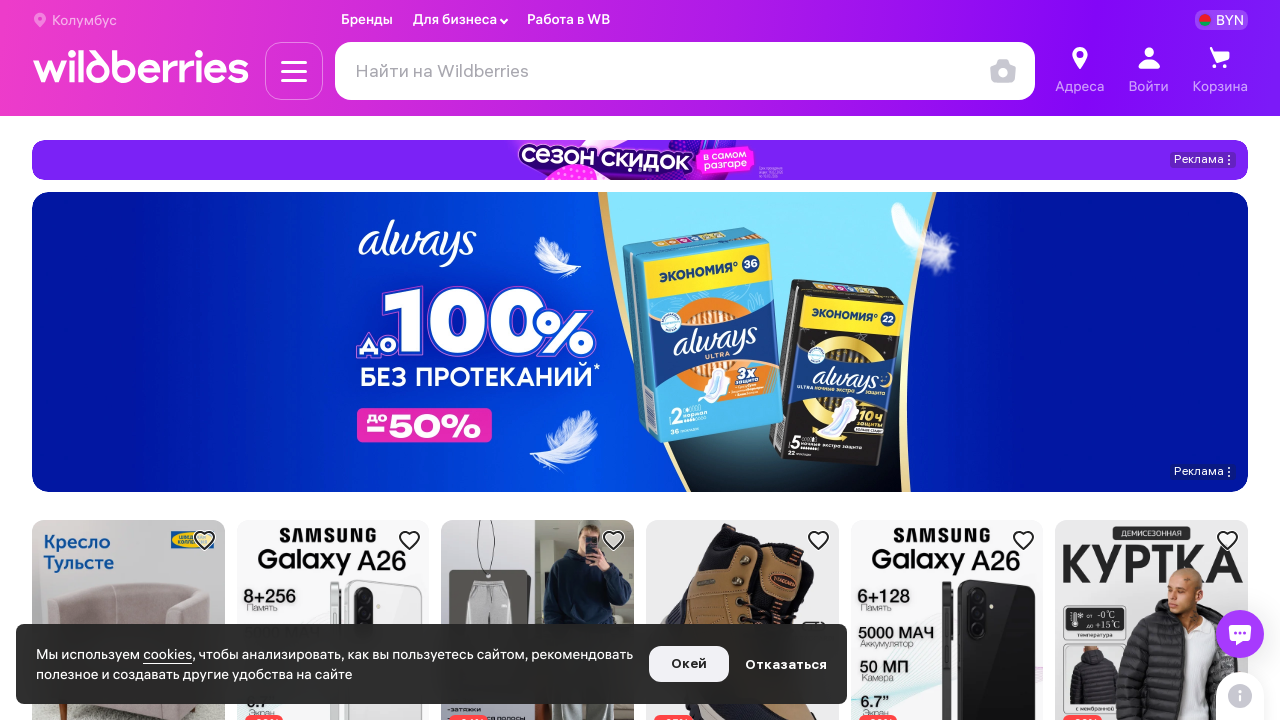